Tests dynamic element interaction by clicking a reveal button and then typing into a dynamically revealed input field

Starting URL: https://www.selenium.dev/selenium/web/dynamic.html

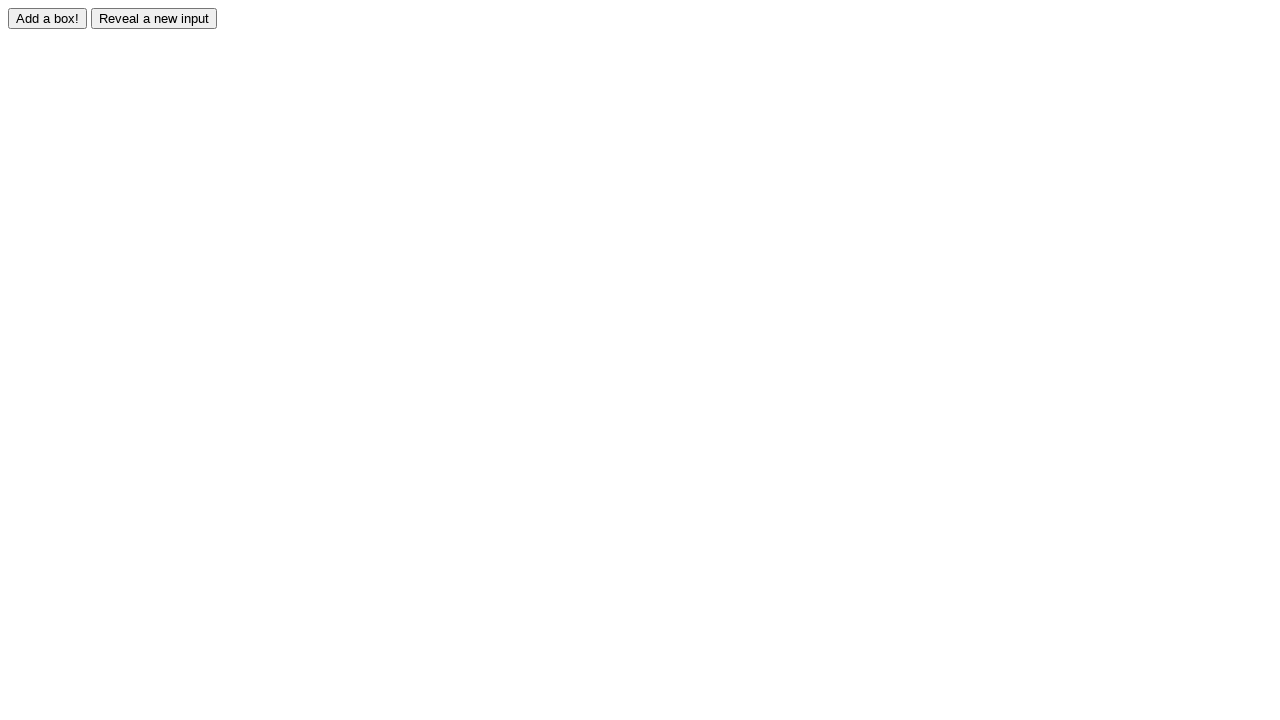

Navigated to dynamic element test page
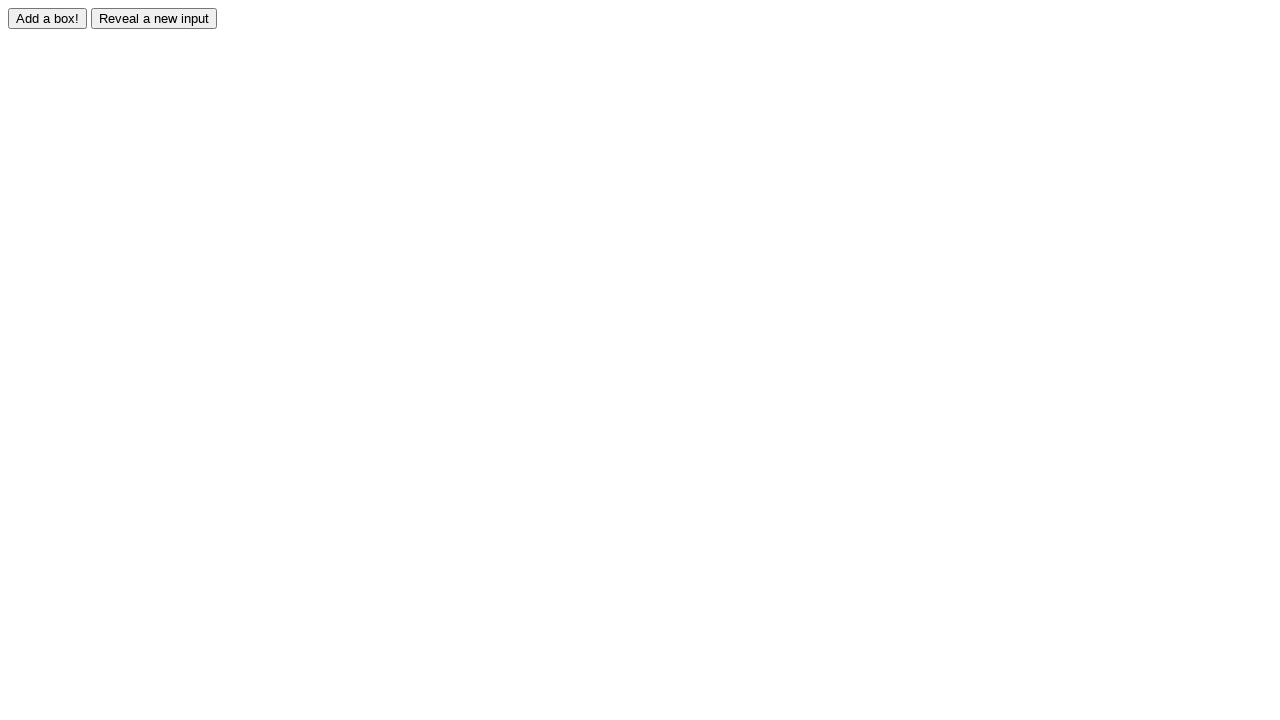

Clicked reveal button to show hidden input field at (154, 18) on #reveal
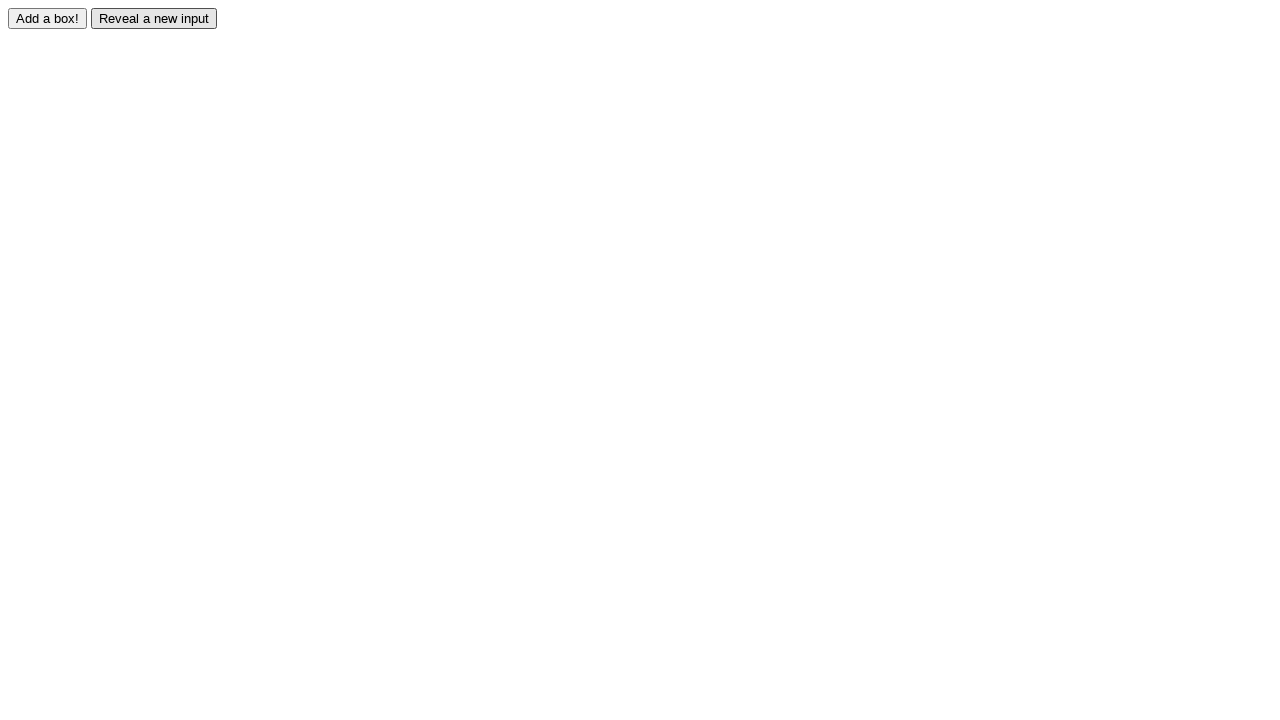

Dynamically revealed input field became visible
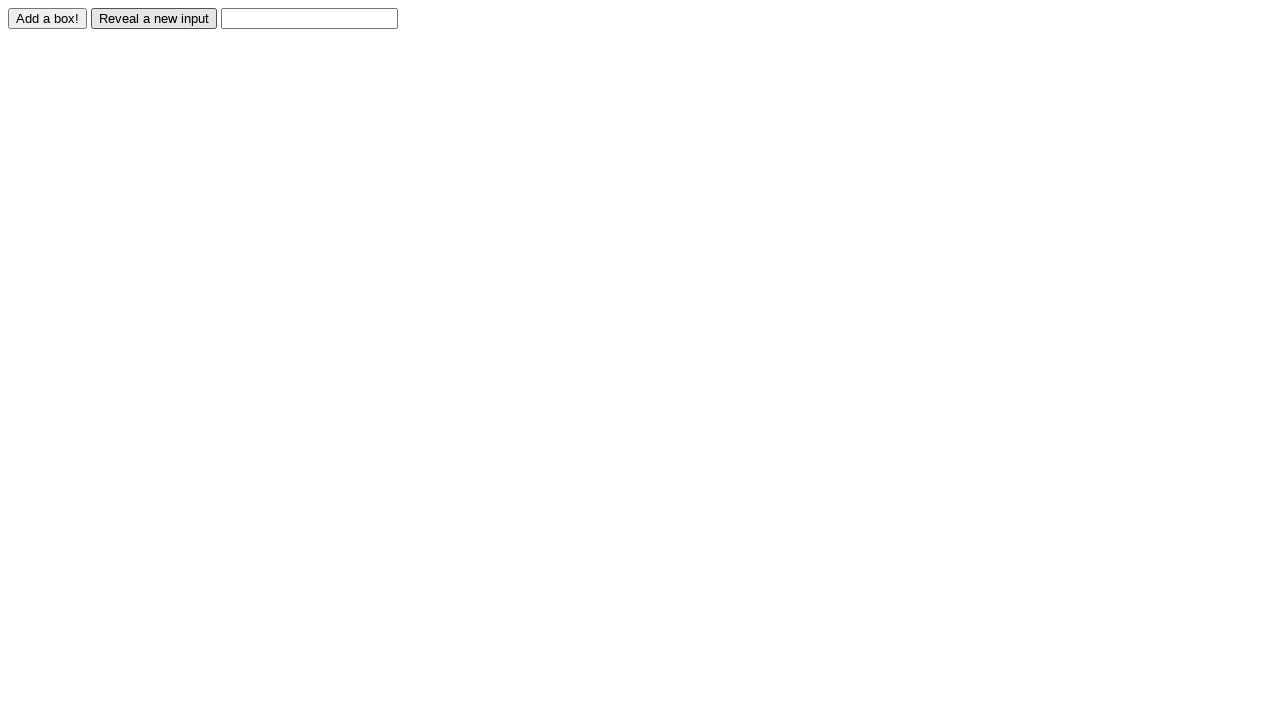

Typed 'I see you' into the revealed input field on #revealed
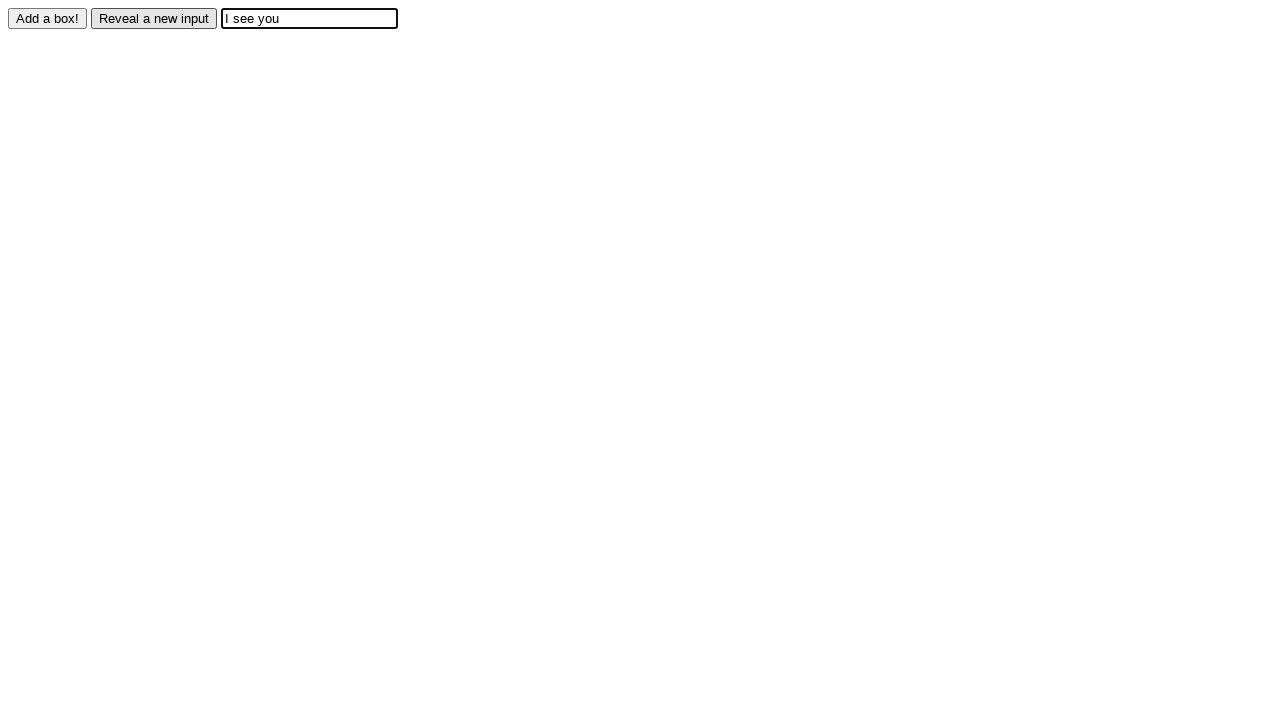

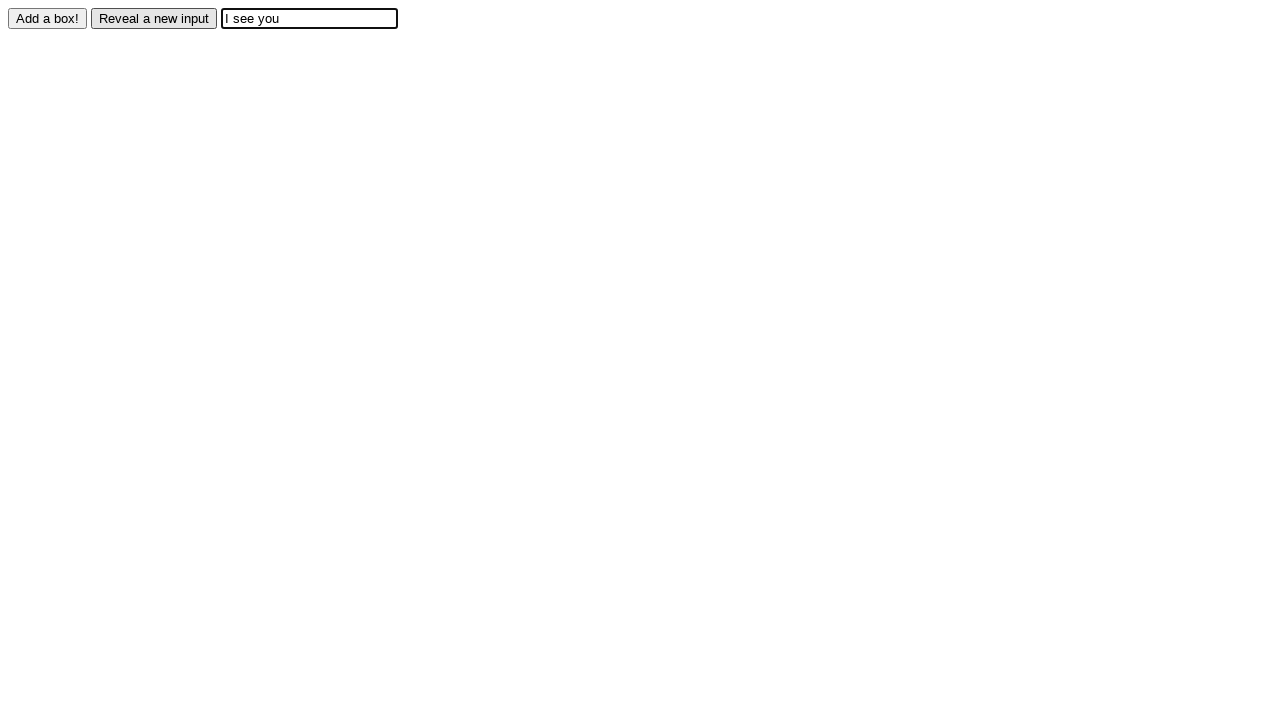